Tests drag and drop functionality by dragging an element with id 'angular' to a drop area with id 'droparea'

Starting URL: http://demo.automationtesting.in/Static.html

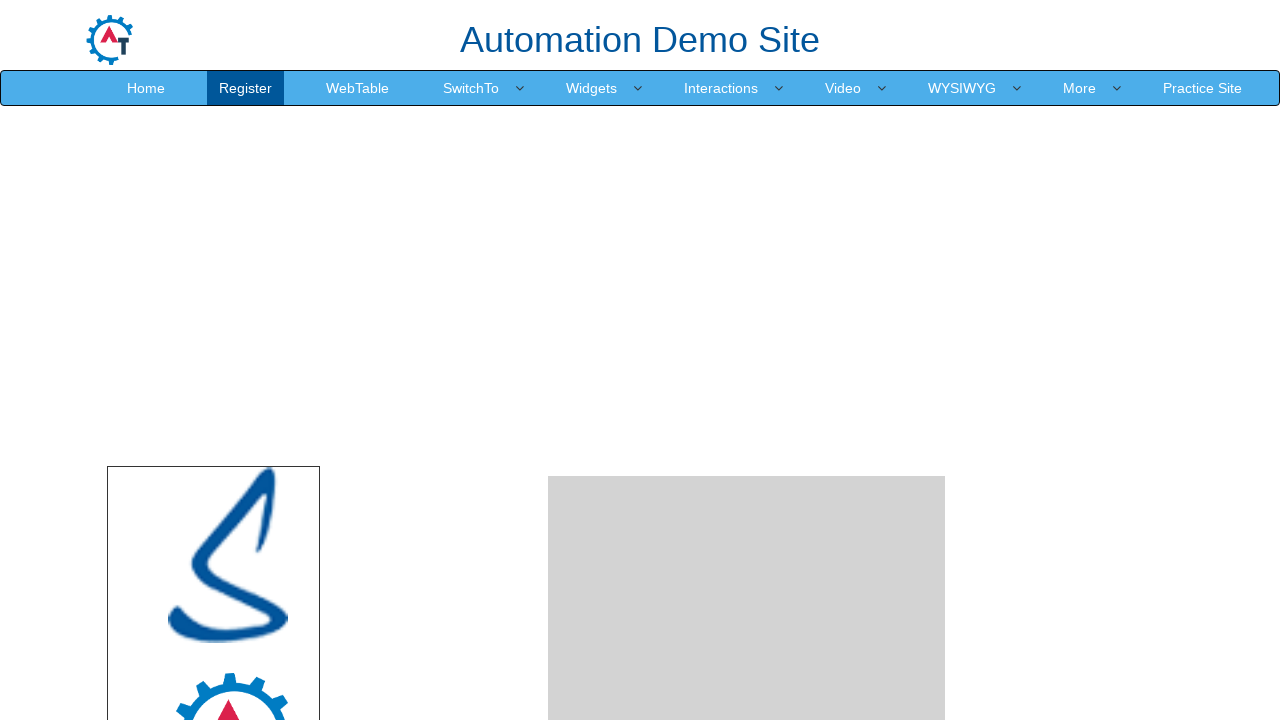

Located source element with id 'angular'
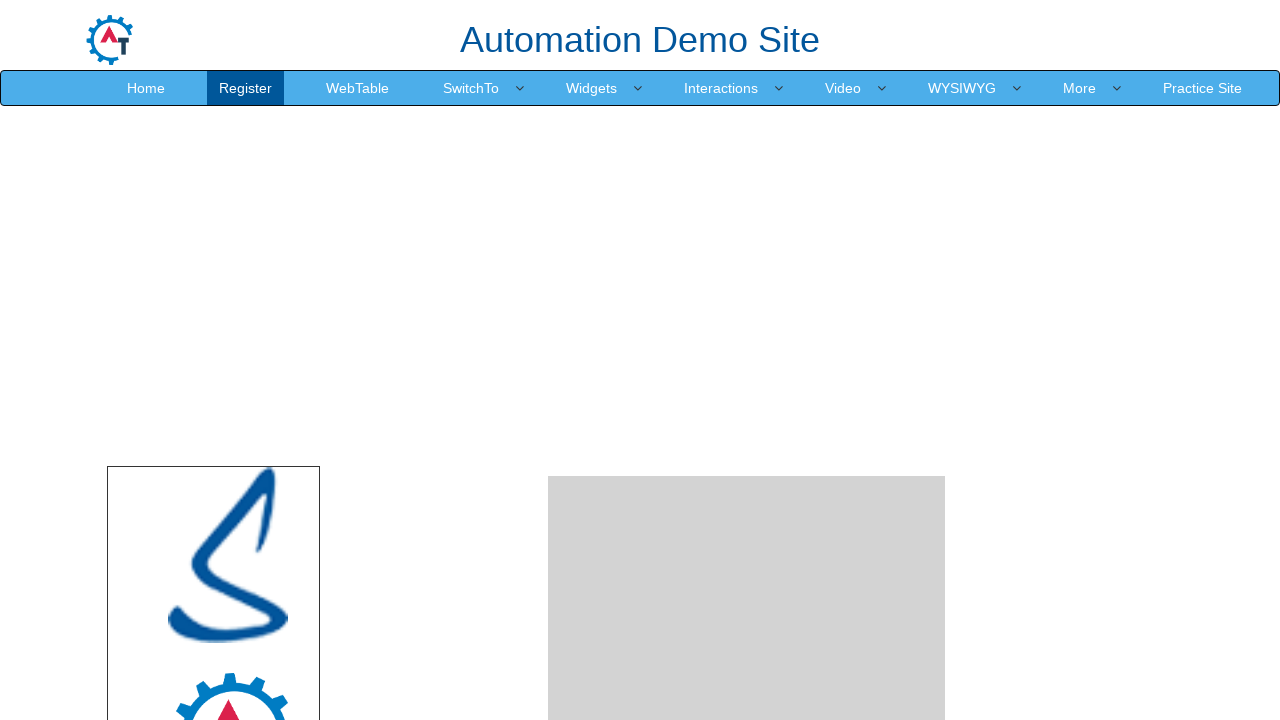

Located destination drop area with id 'droparea'
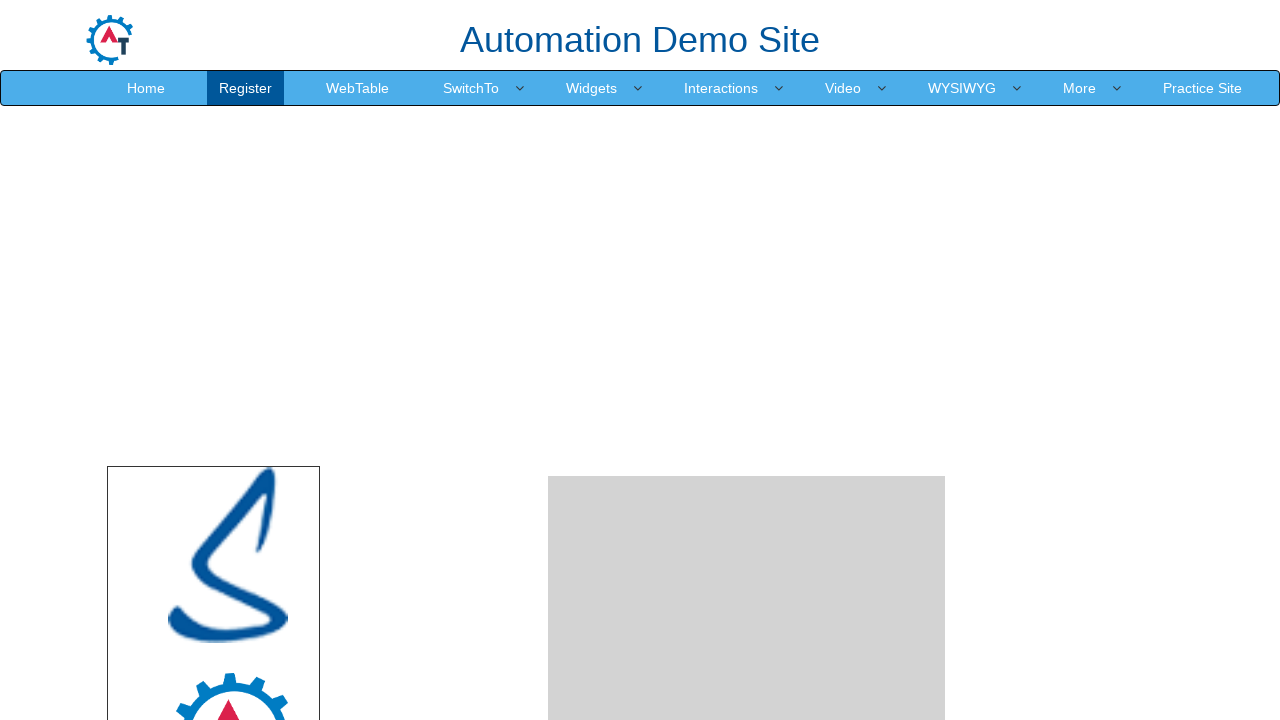

Dragged element 'angular' to drop area 'droparea' at (747, 481)
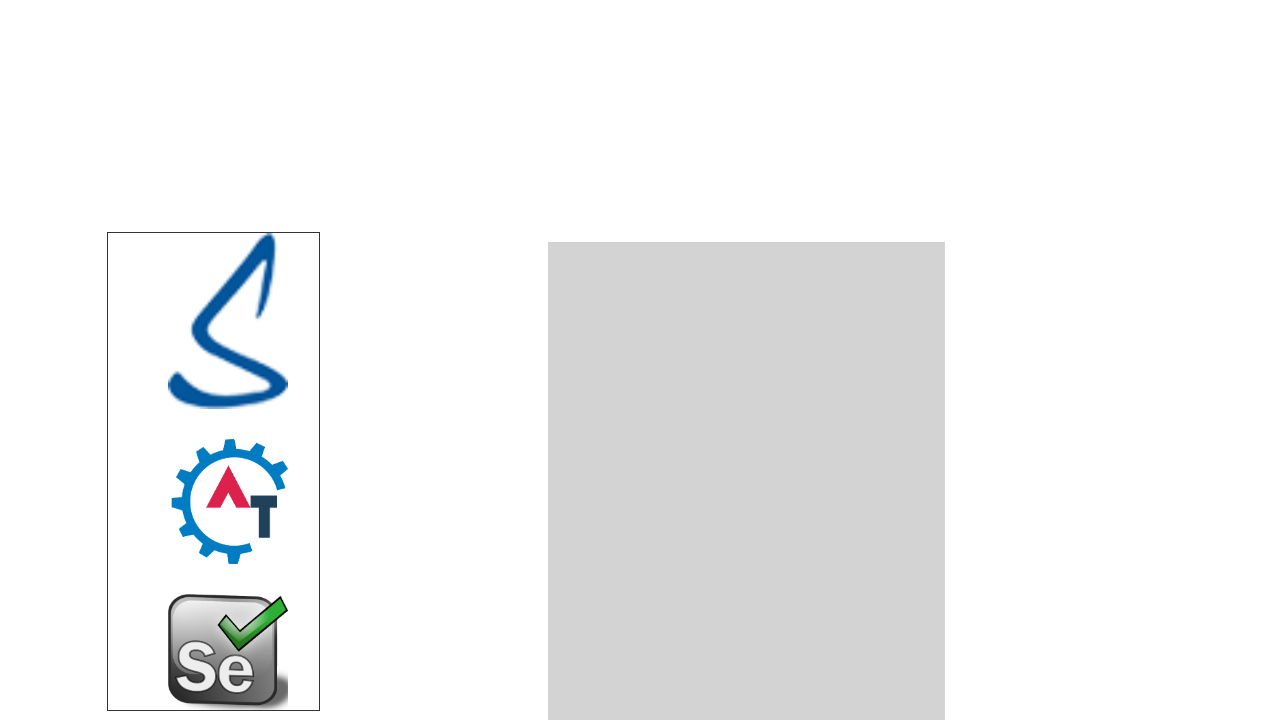

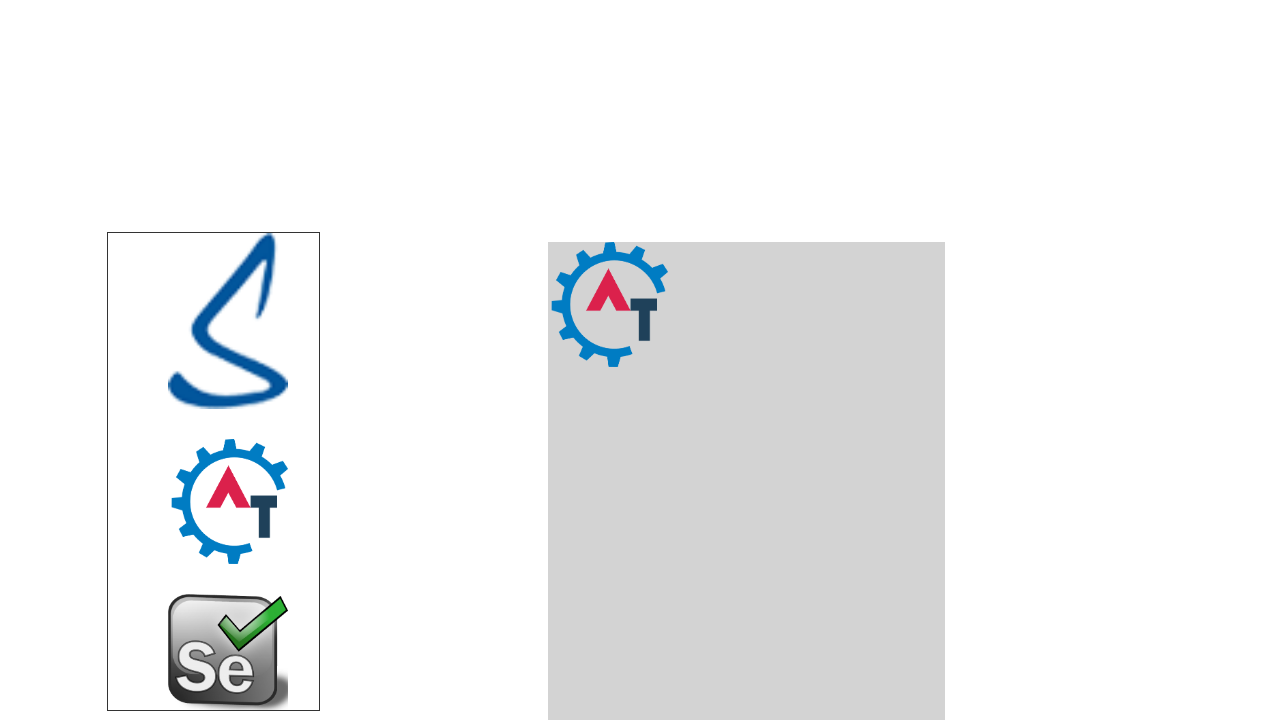